Tests a registration form by filling in all required fields (first name, last name, email, phone, address) and verifying successful registration message

Starting URL: http://suninjuly.github.io/registration1.html

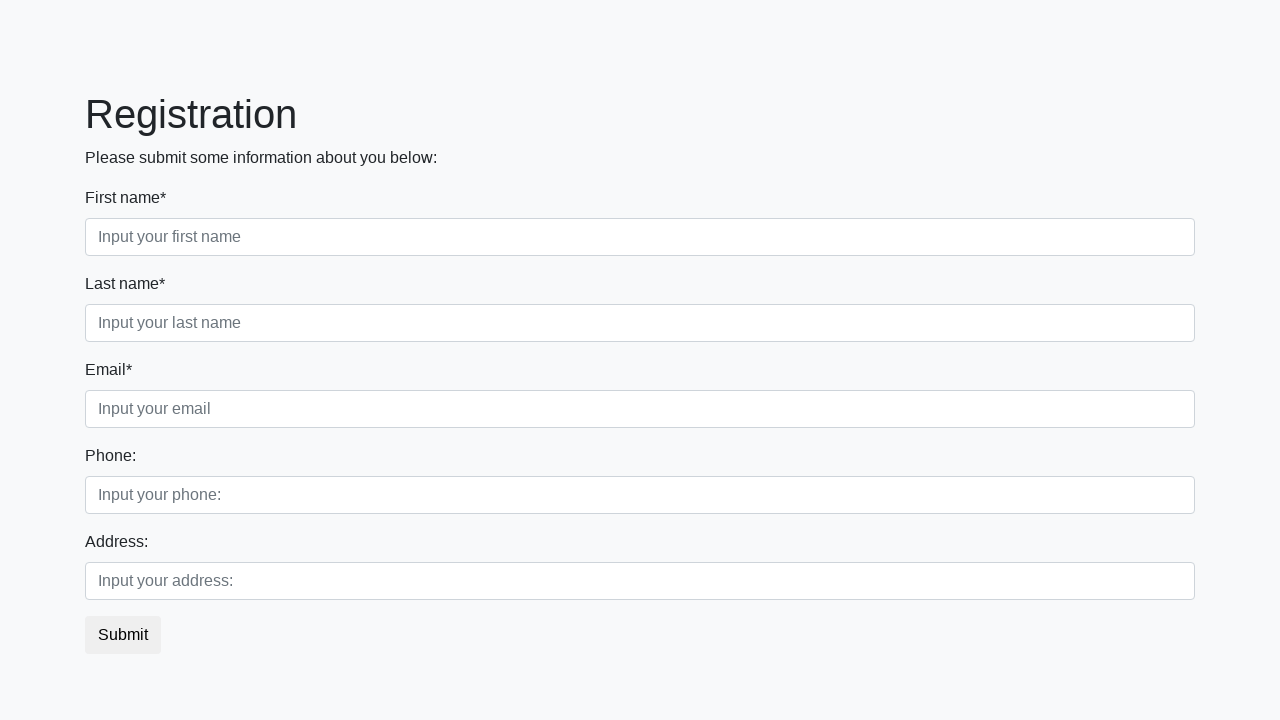

Filled first name field with 'John' on [placeholder="Input your first name"]
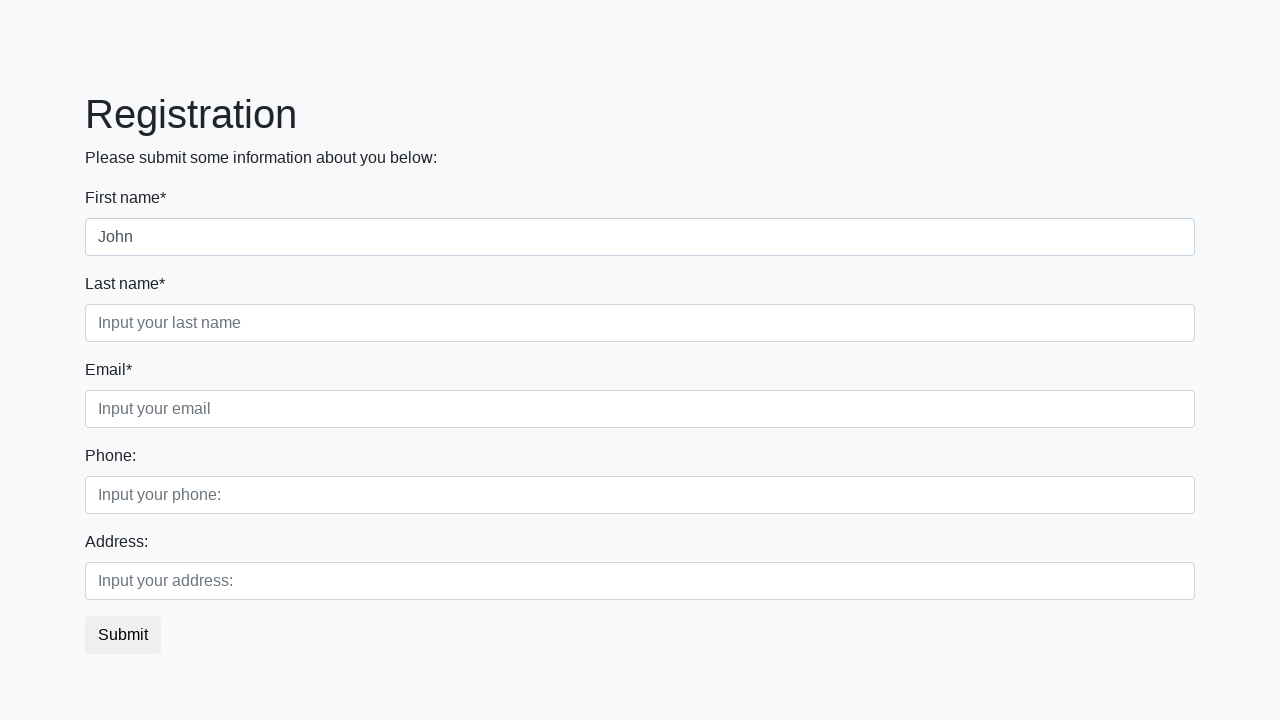

Filled last name field with 'Smith' on [placeholder="Input your last name"]
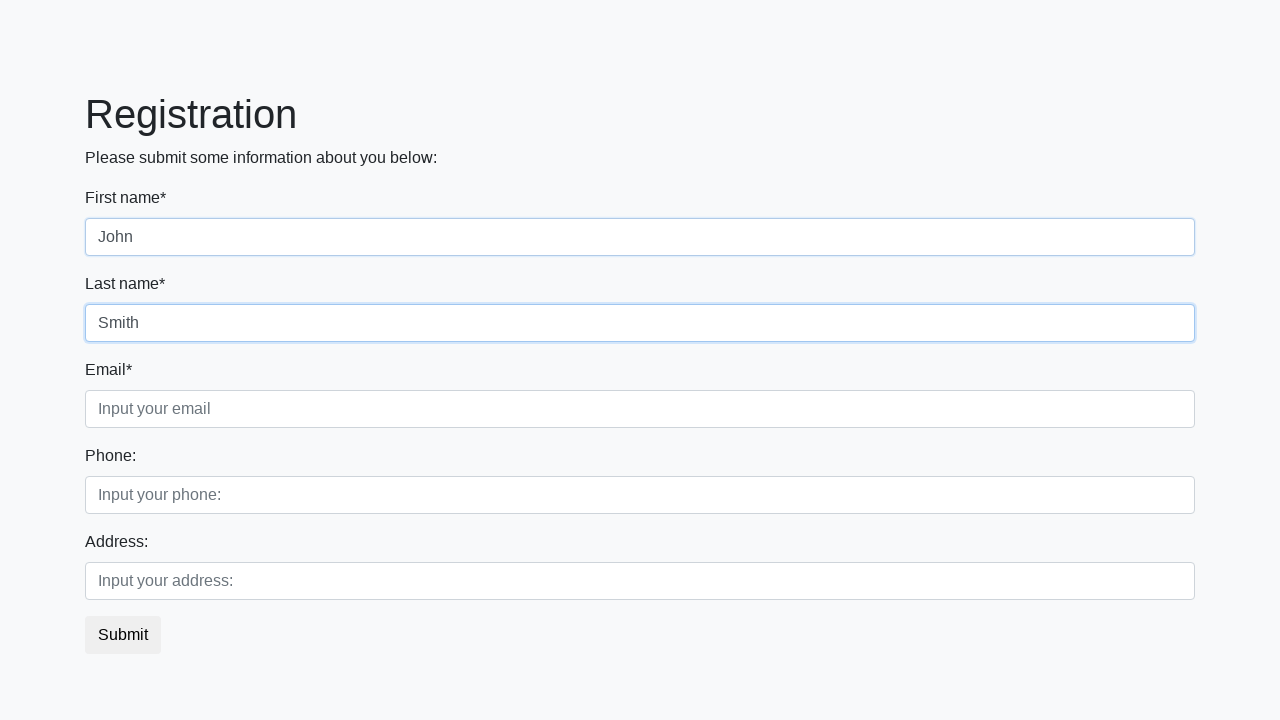

Filled email field with 'john.smith@example.com' on [placeholder="Input your email"]
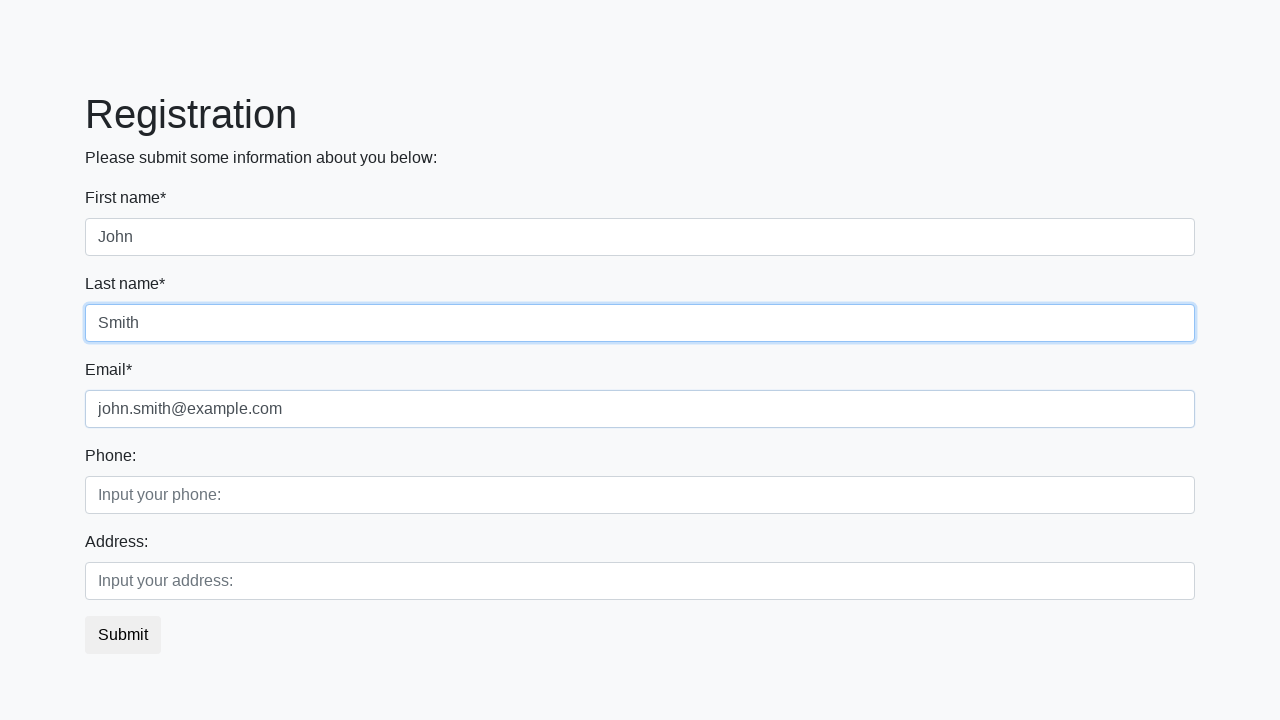

Filled phone field with '+1234567890' on [placeholder="Input your phone:"]
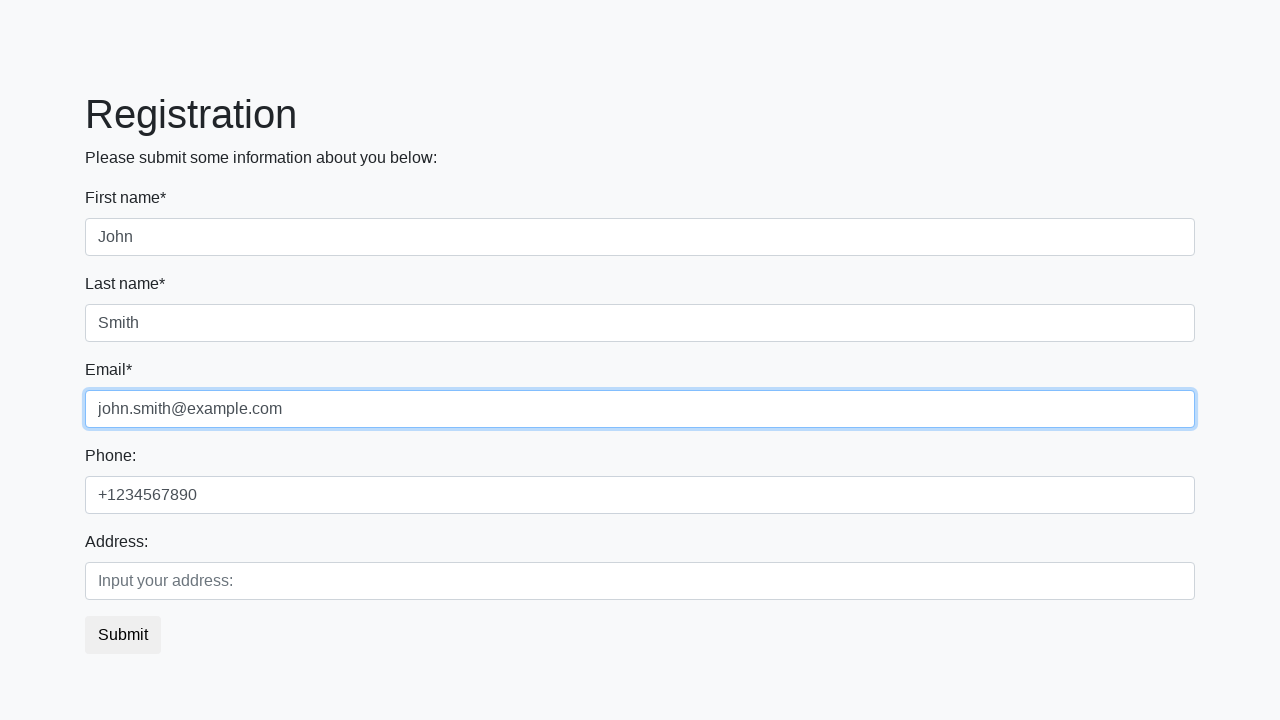

Filled address field with '123 Main Street, New York' on [placeholder="Input your address:"]
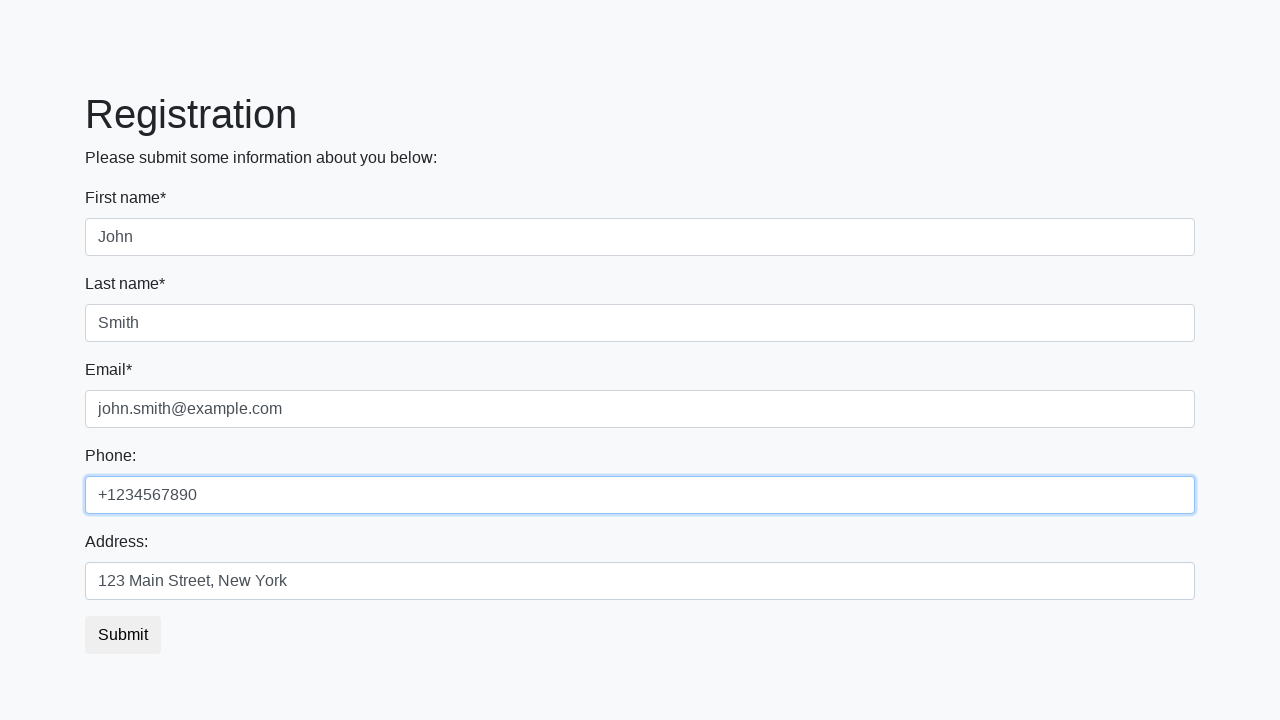

Clicked registration submit button at (123, 635) on button.btn
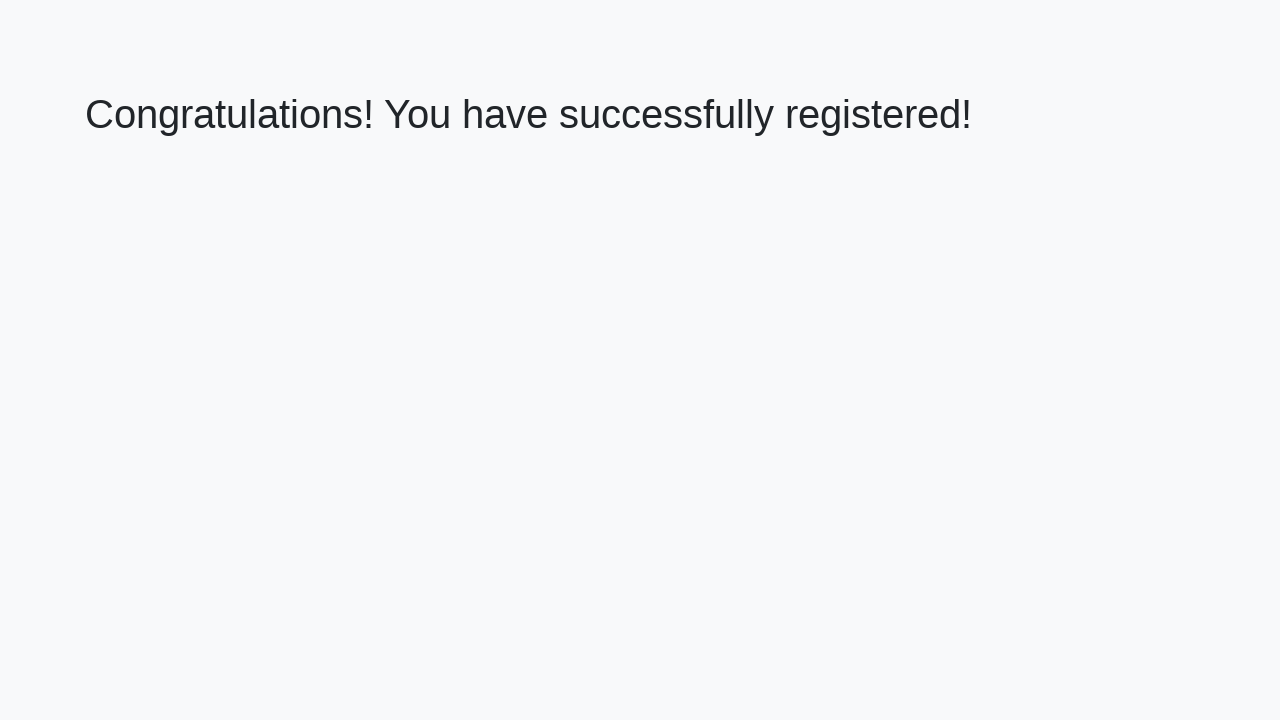

Success message heading loaded
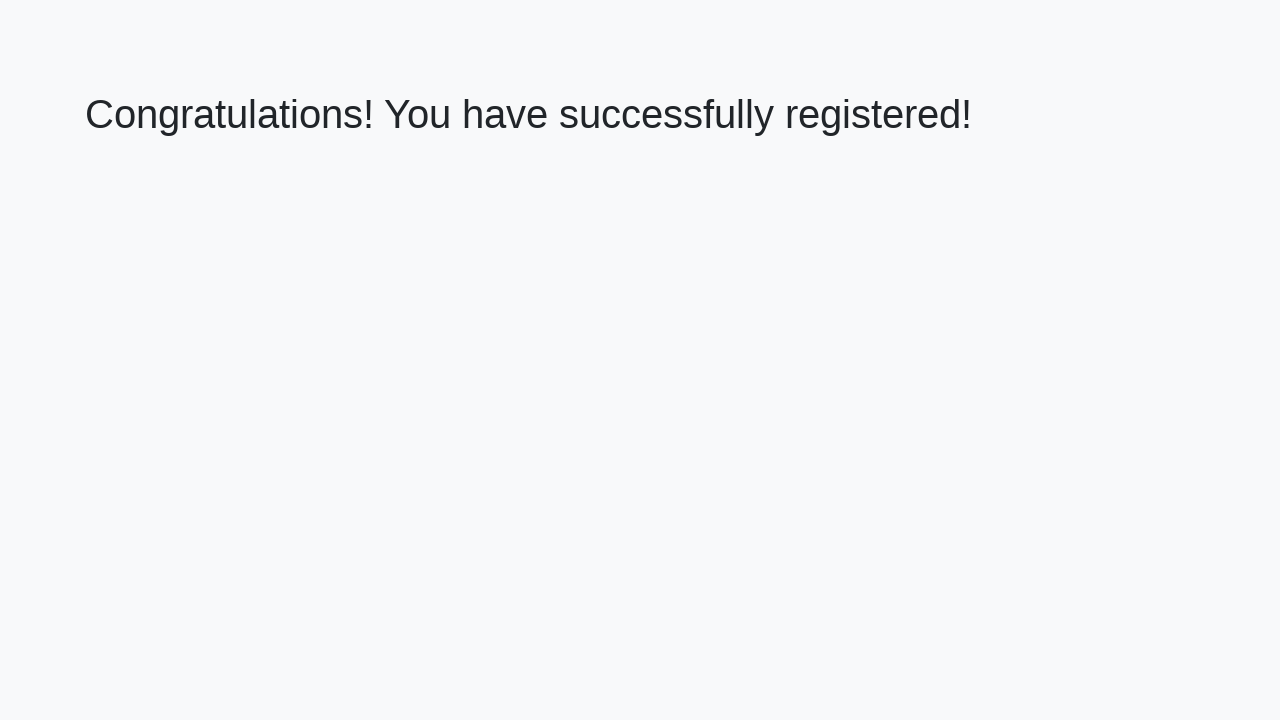

Retrieved success message text: 'Congratulations! You have successfully registered!'
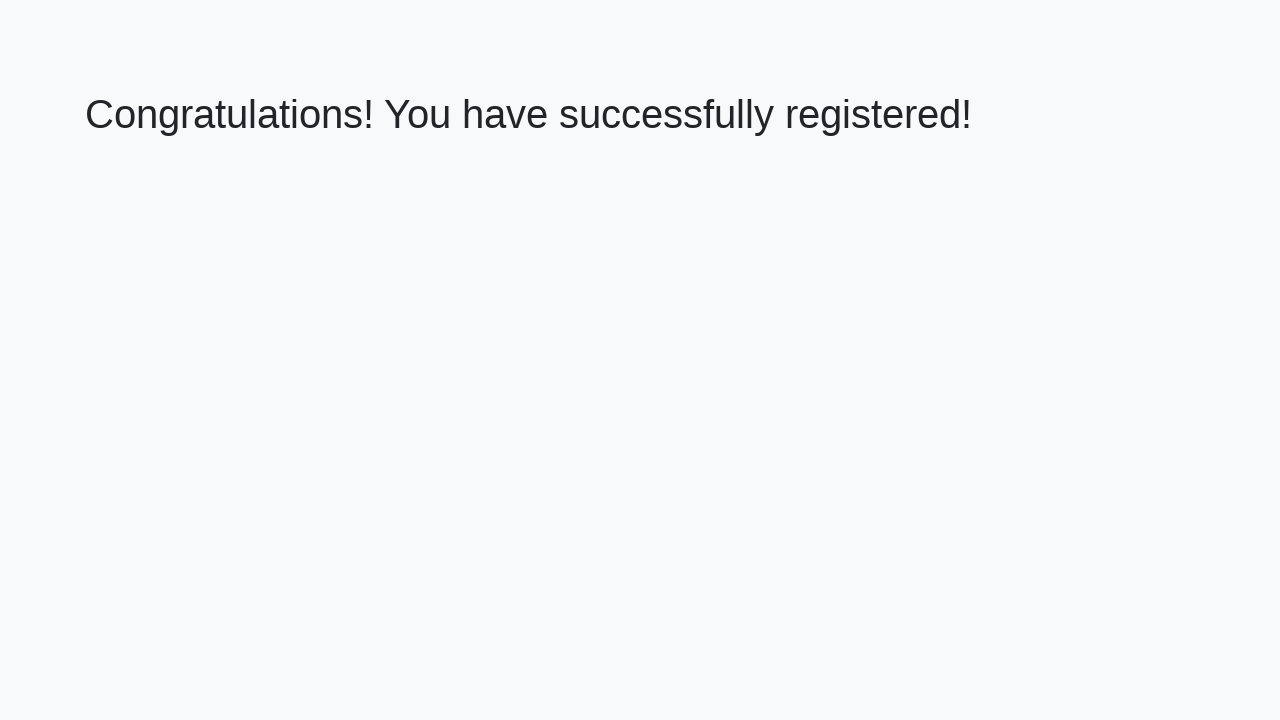

Verified successful registration message
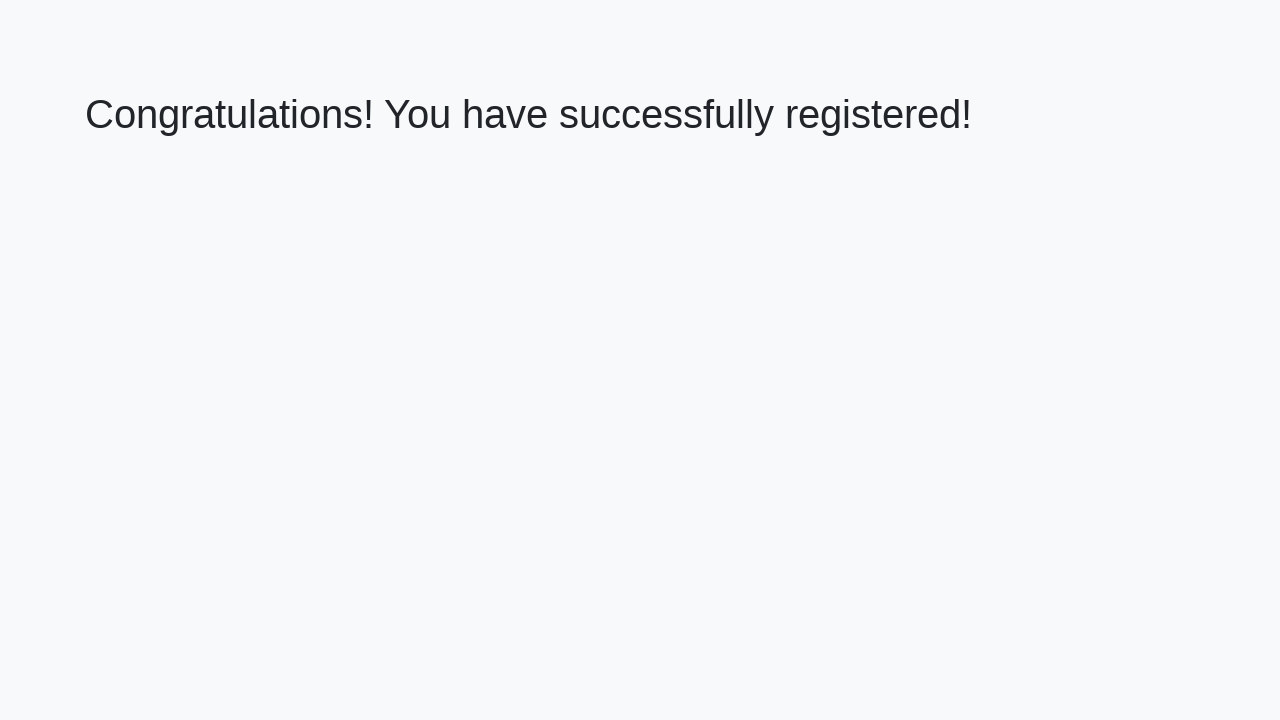

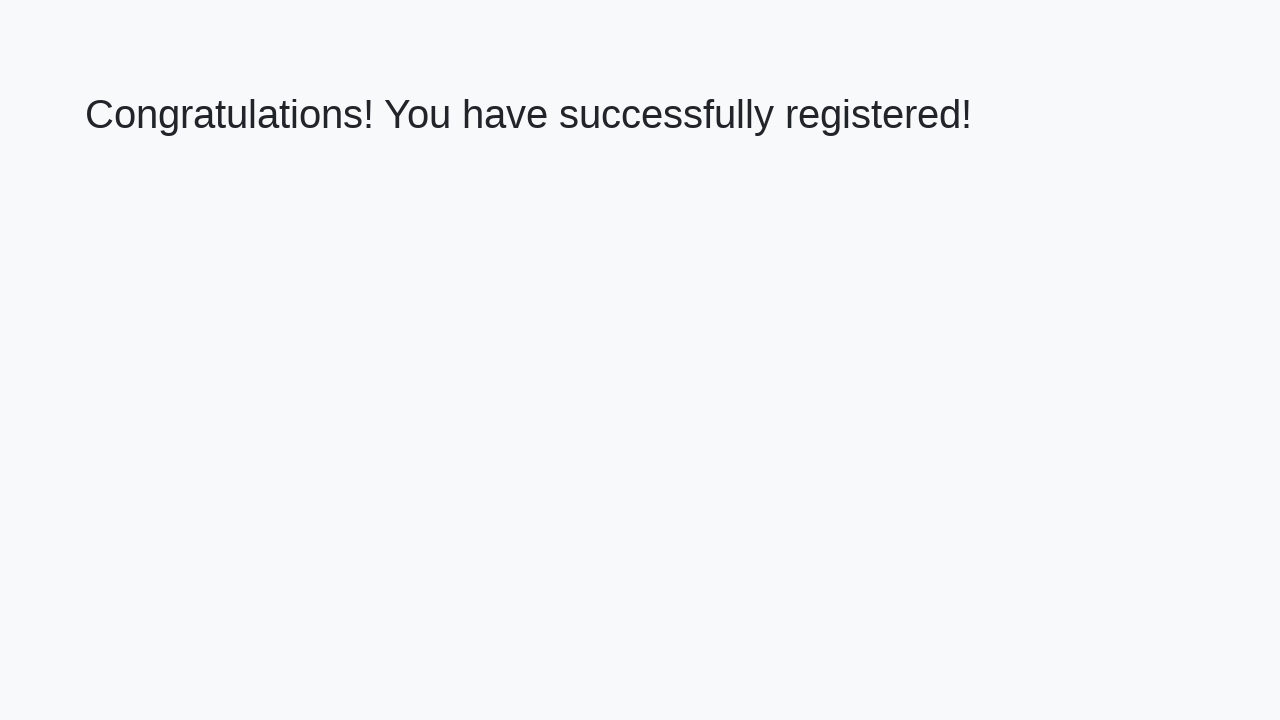